Tests navigation on Python.org website by scrolling to and clicking on a talks link, then verifying the podcast description is displayed

Starting URL: https://www.python.org/

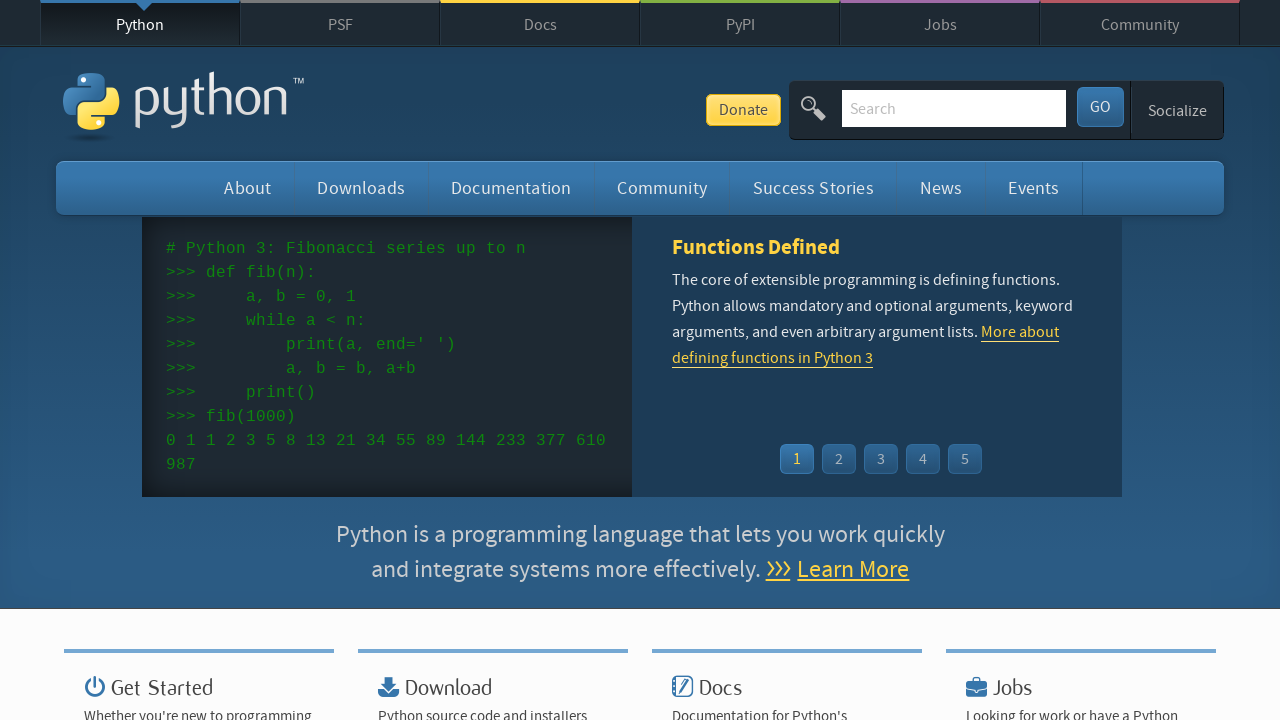

Scrolled to talks link on Python.org homepage
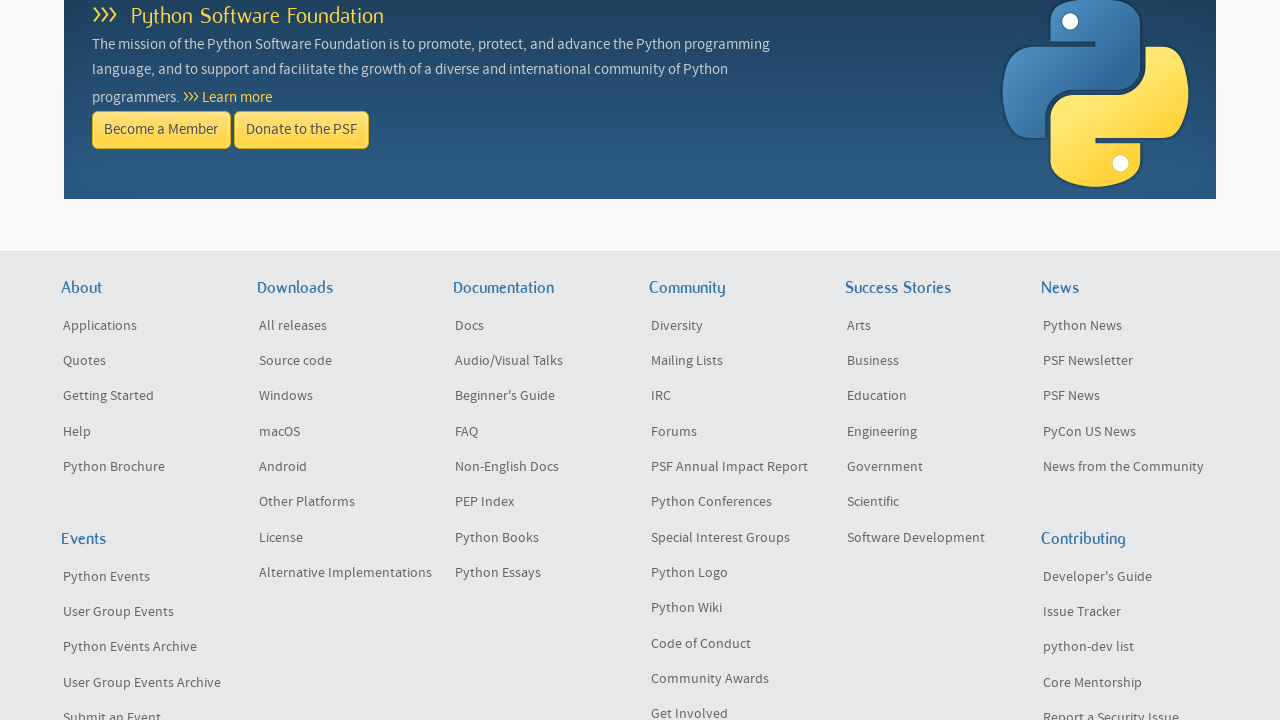

Clicked on talks link at (542, 361) on xpath=//*[@id='container']/li[3]/ul/li[2]/a
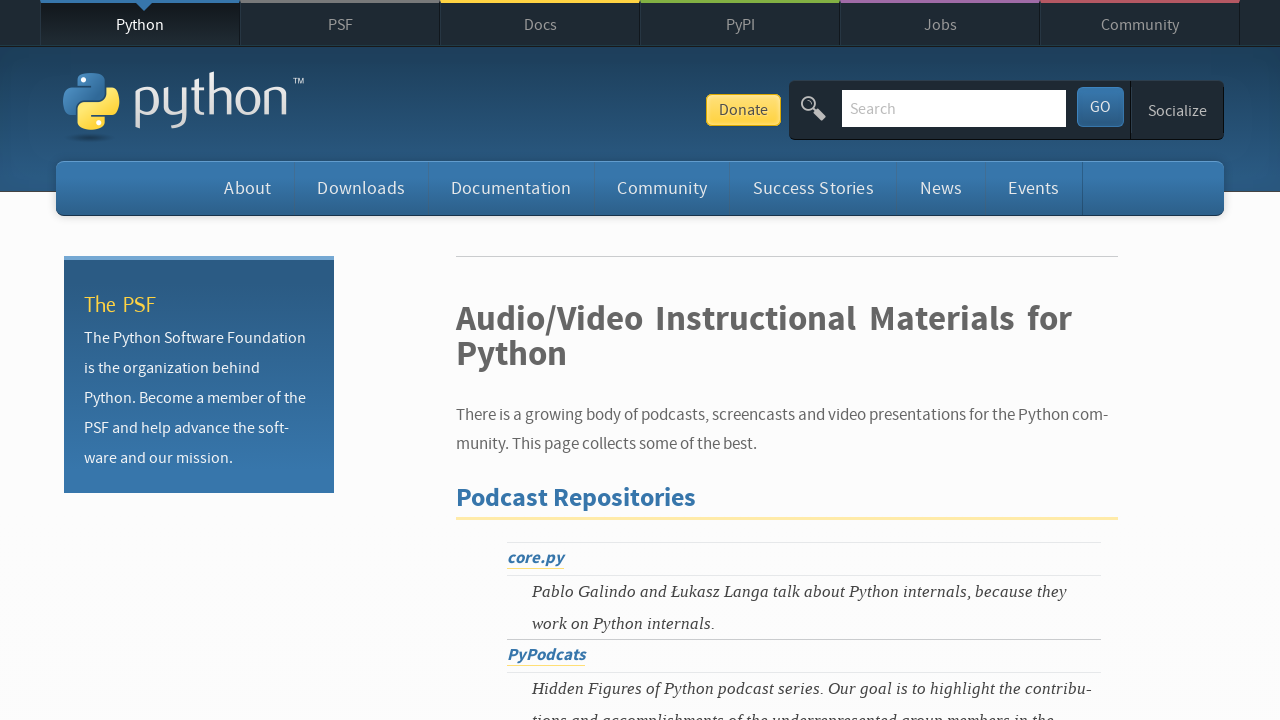

Podcast description is displayed on page
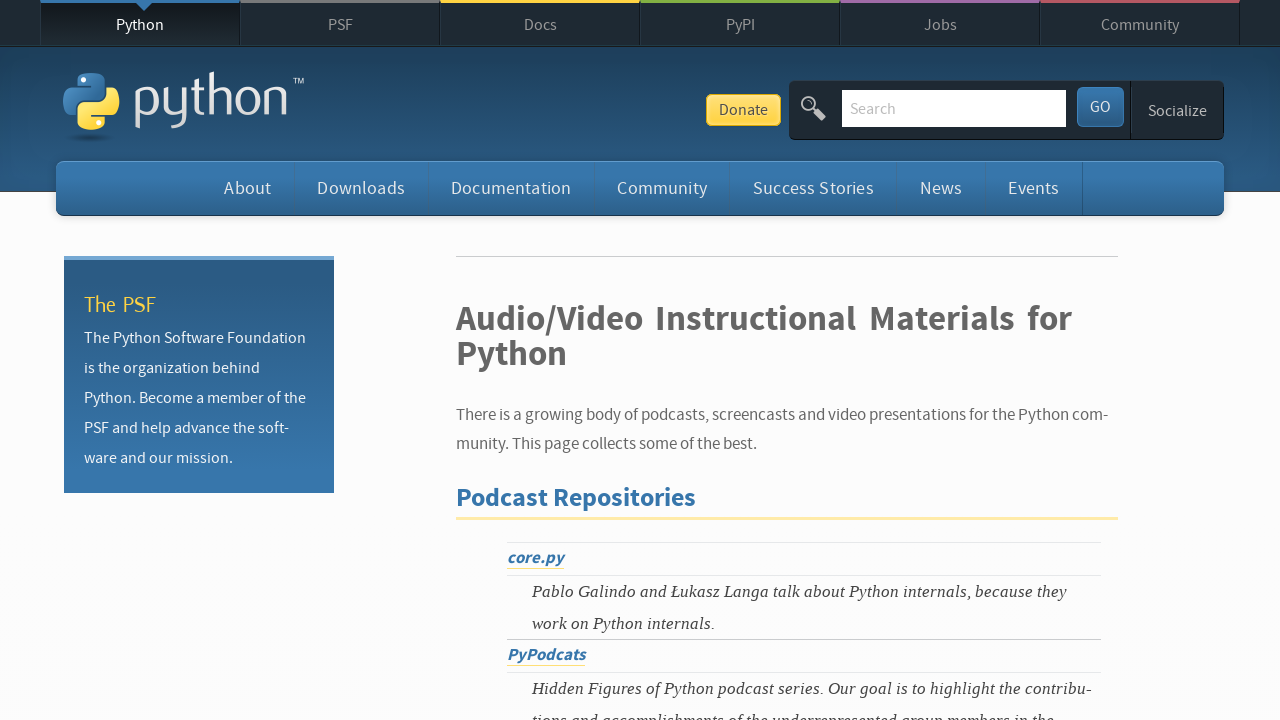

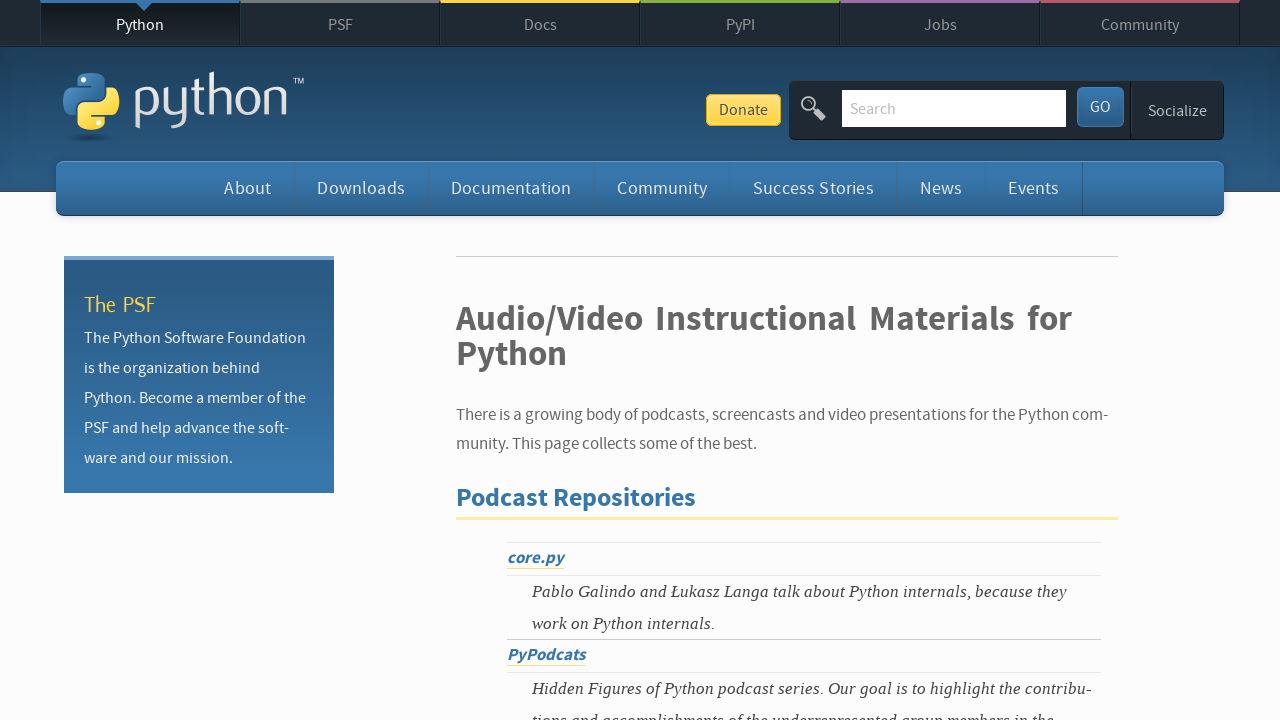